Tests multiple windows by clicking a link that opens a new window and verifying its content

Starting URL: https://the-internet.herokuapp.com/

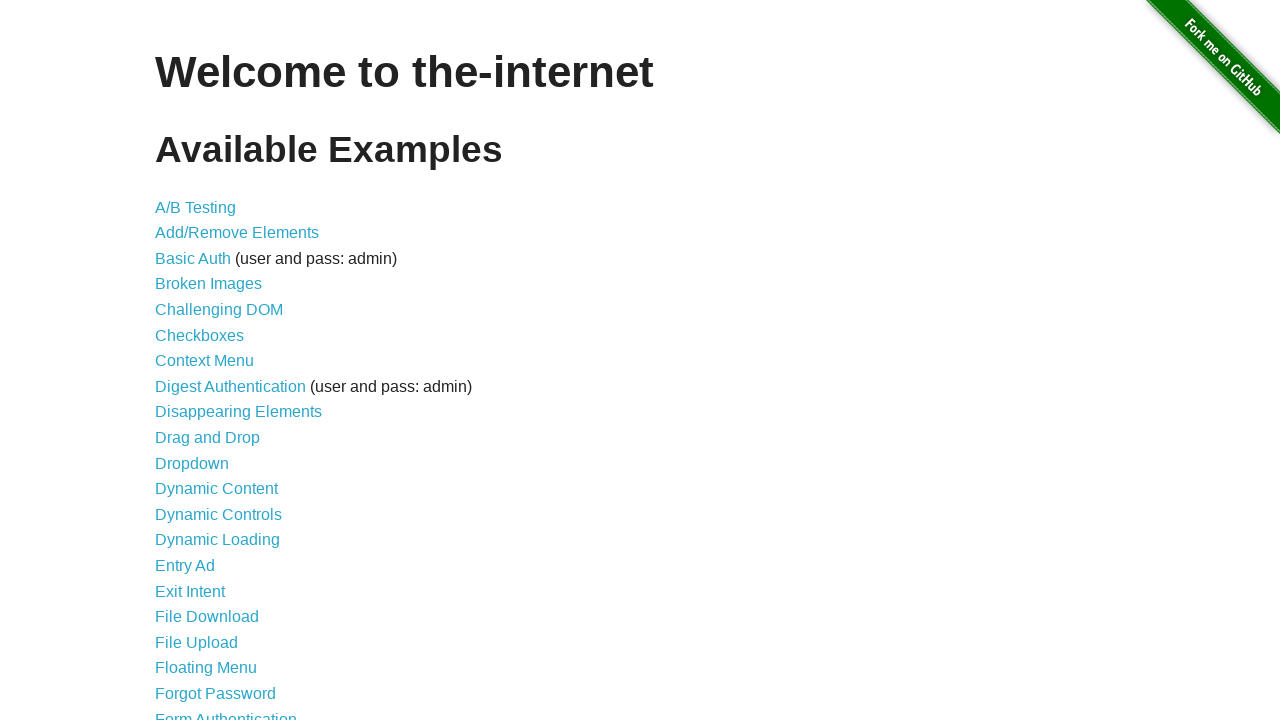

Clicked on Multiple Windows link at (218, 369) on a:has-text('Multiple Windows')
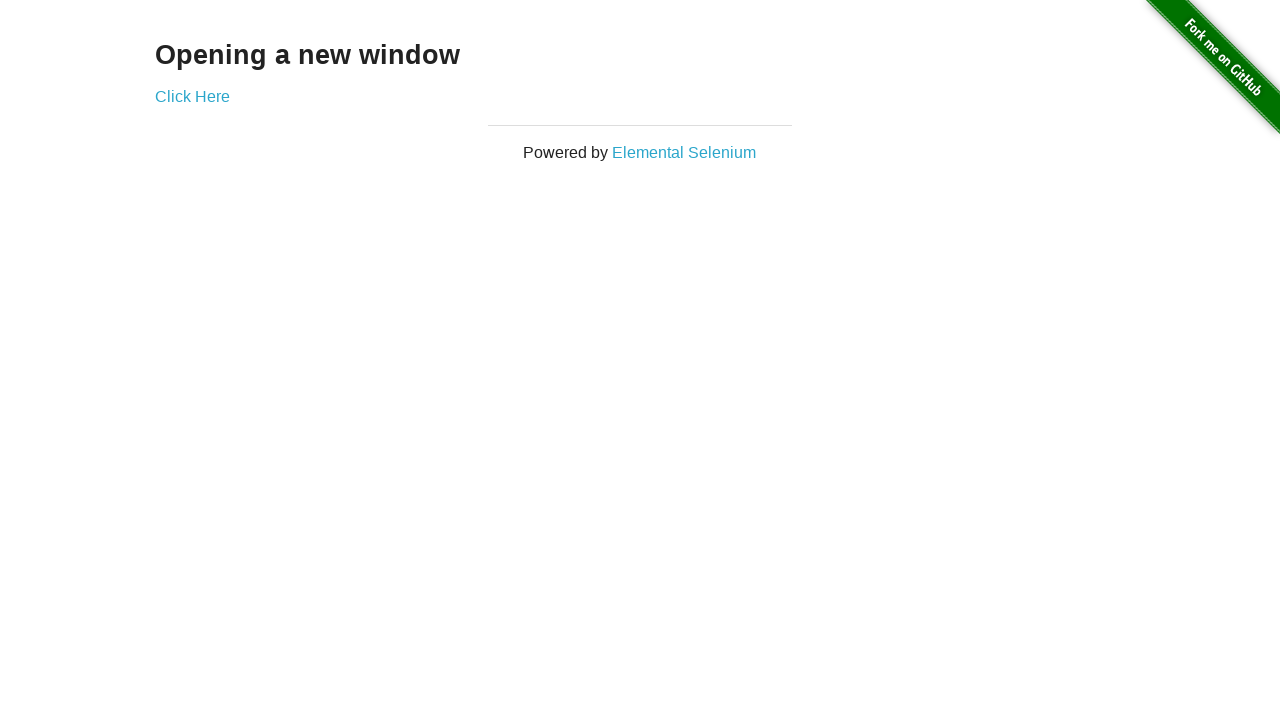

Waited for Click Here link to load
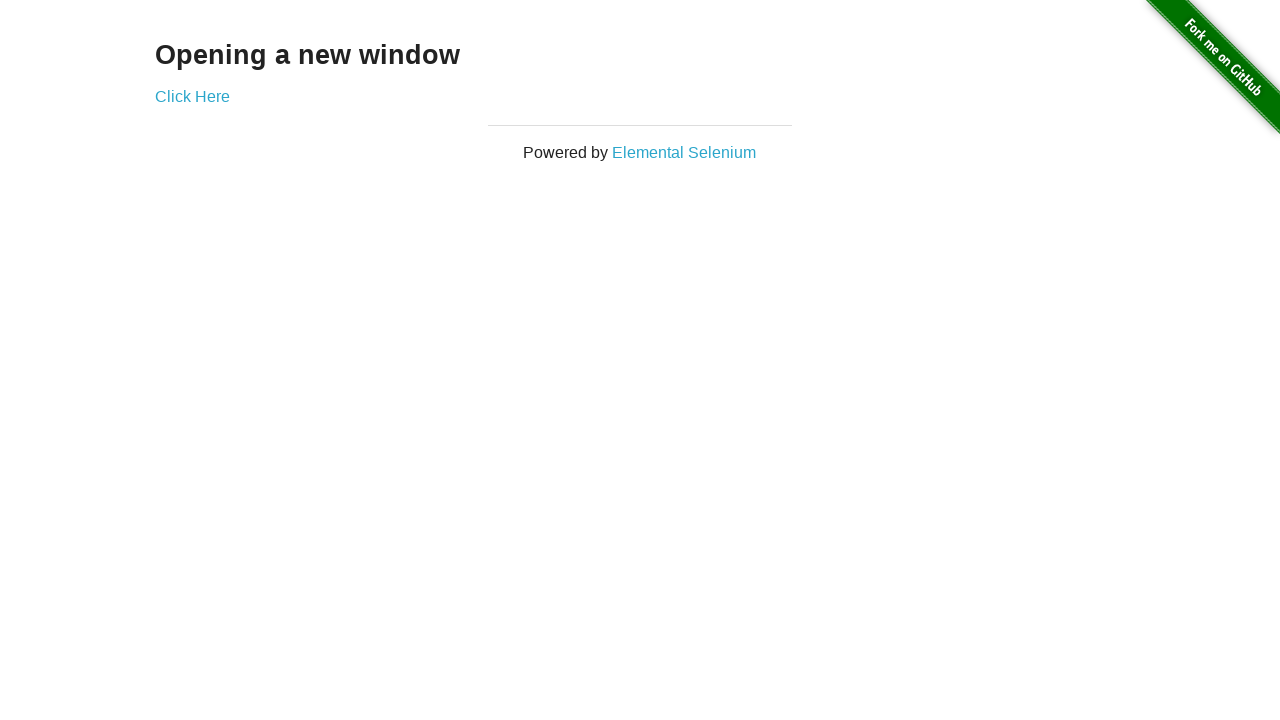

Clicked Click Here link to open new window at (192, 96) on a:has-text('Click Here')
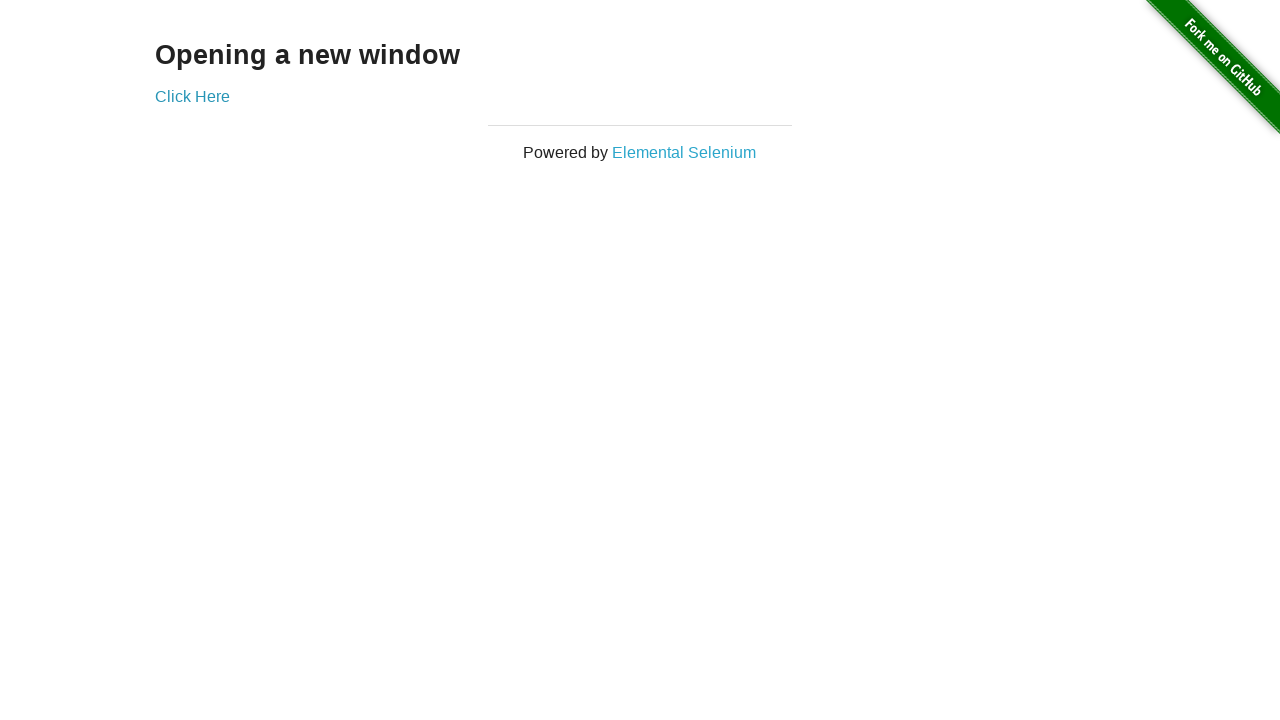

New window loaded and ready
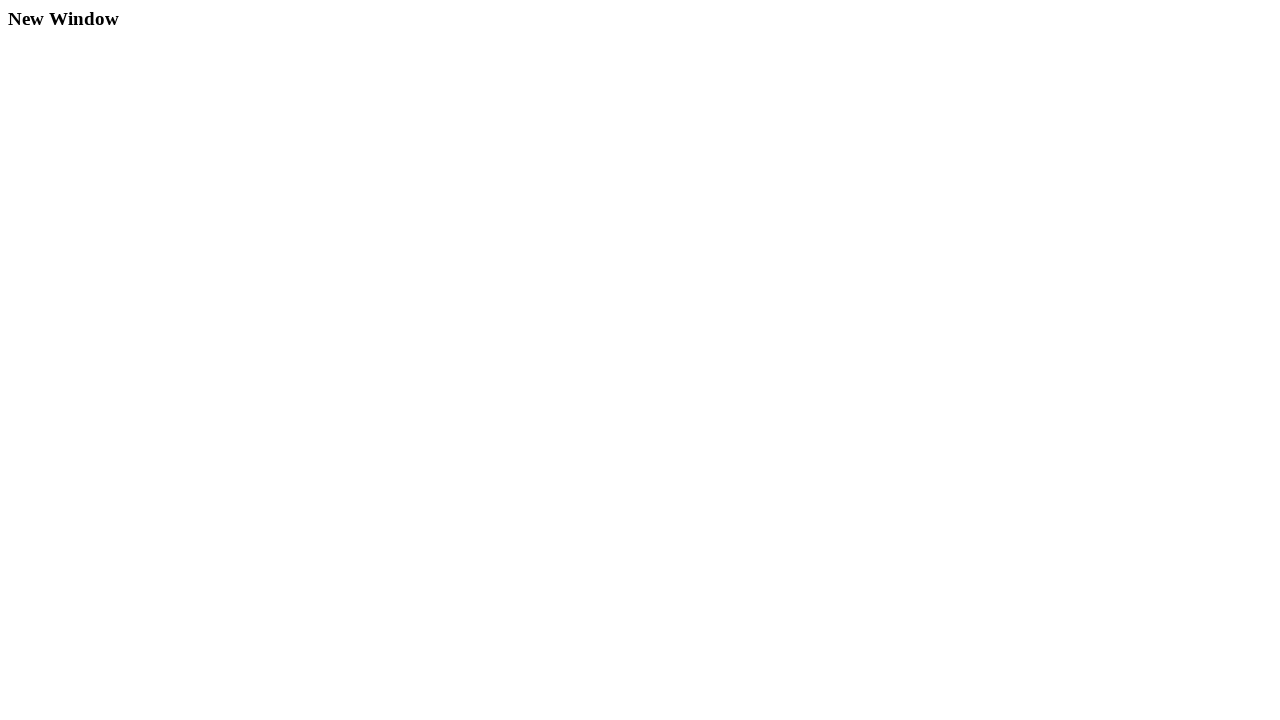

Verified h3 heading is present in new window
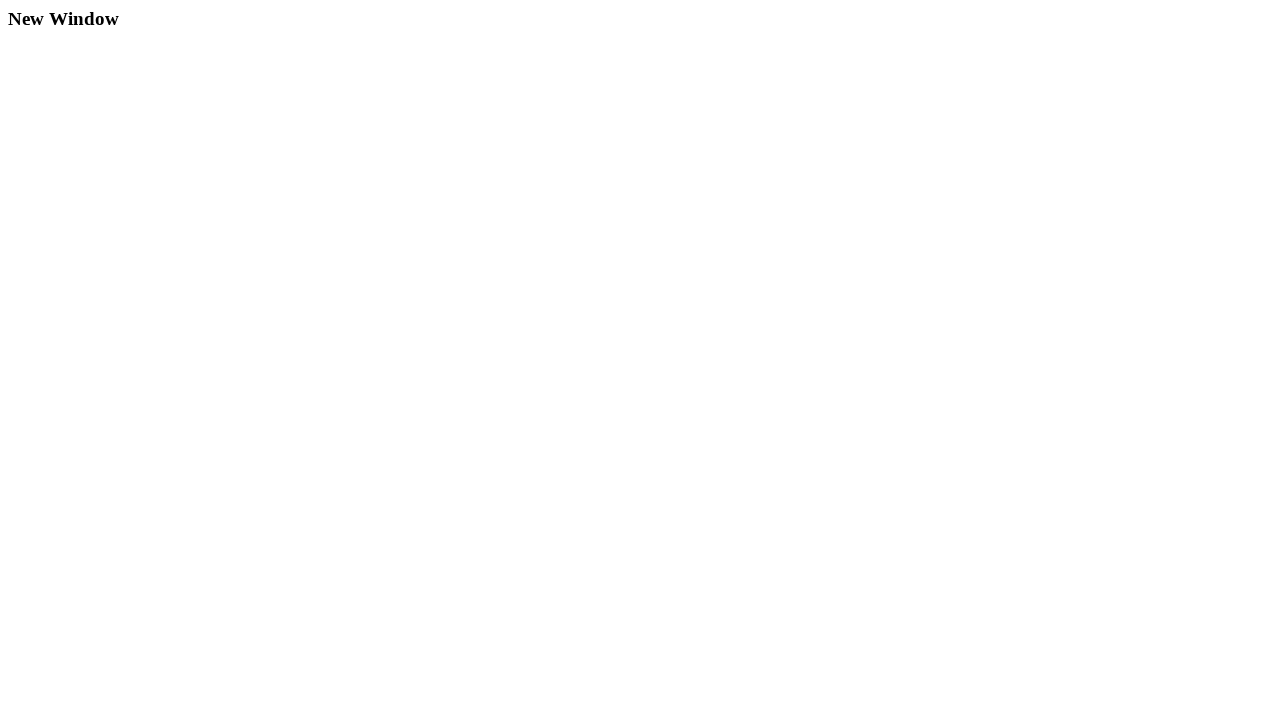

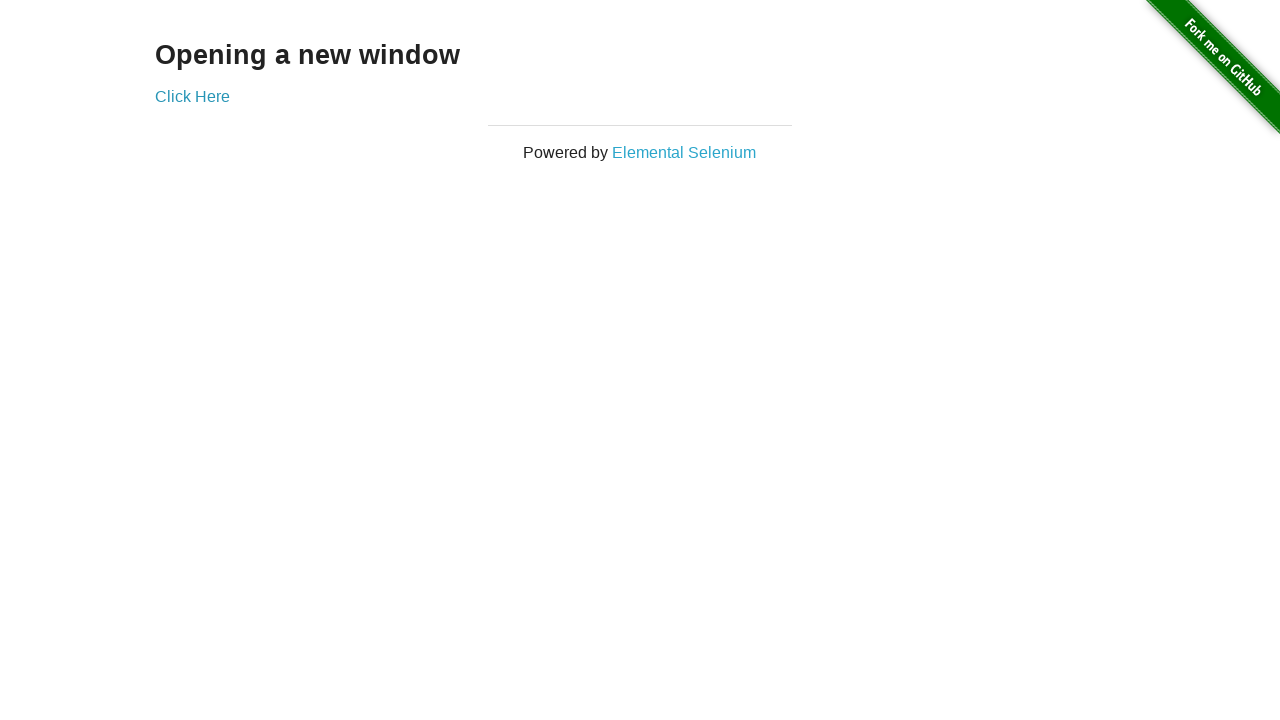